Navigates to a checkboxes page and clicks the first checkbox to select it

Starting URL: https://the-internet.herokuapp.com/checkboxes

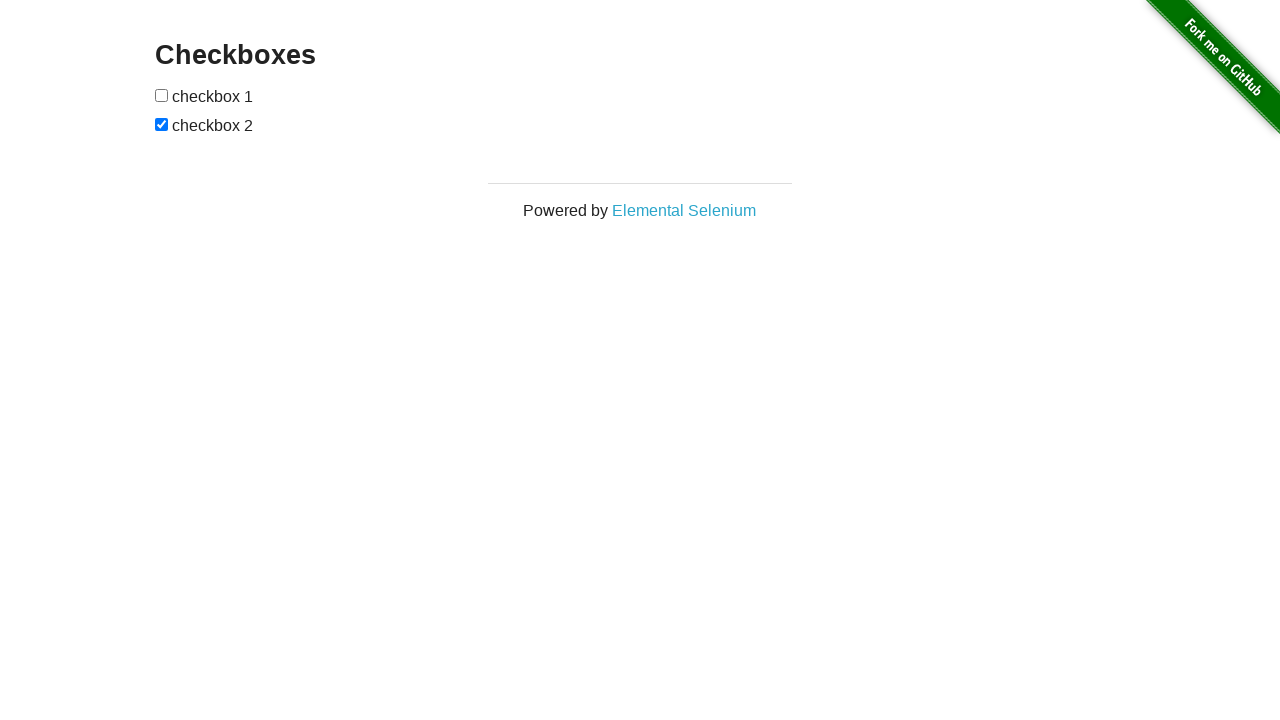

Waited for first checkbox to be available
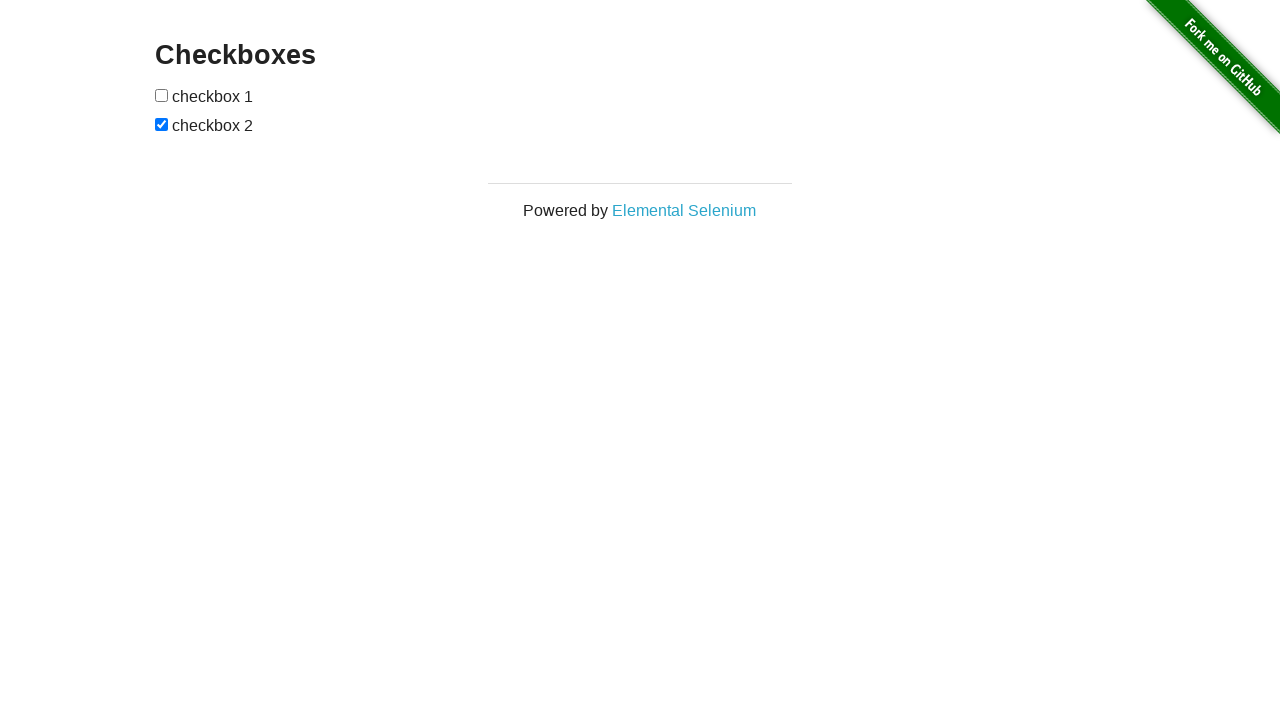

Clicked first checkbox to select it at (162, 95) on xpath=(//input[@type='checkbox'])[1]
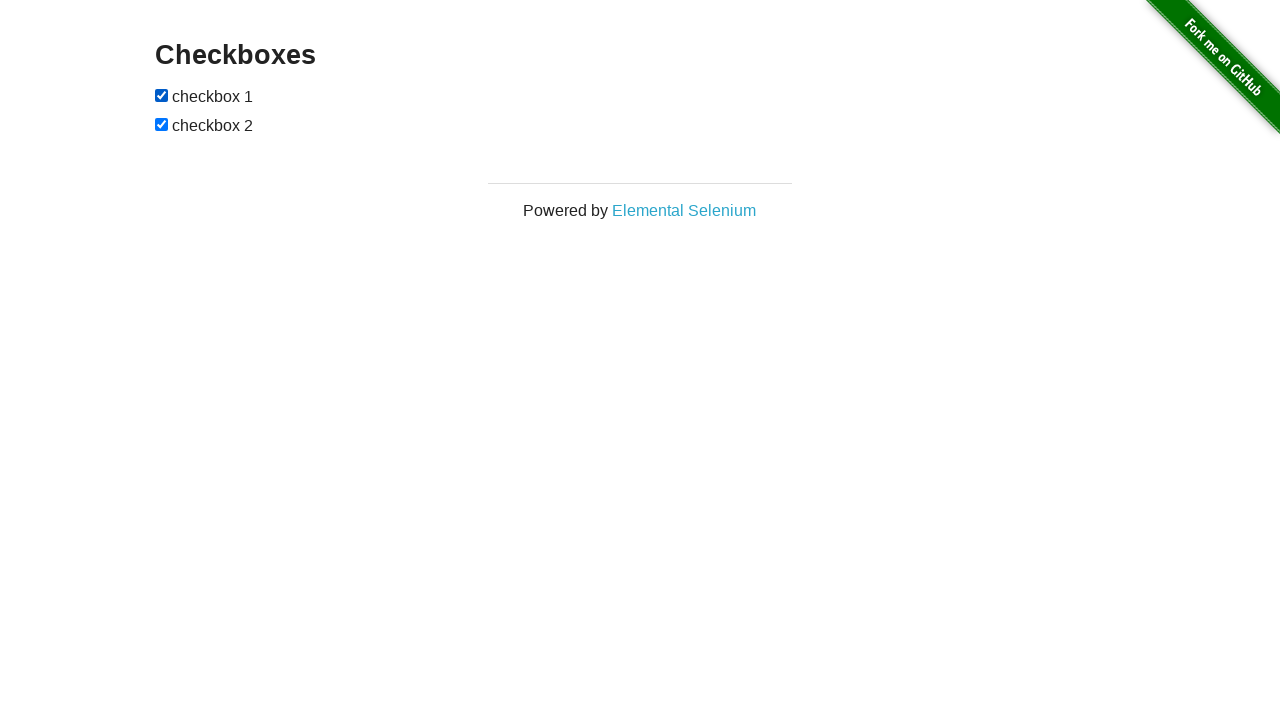

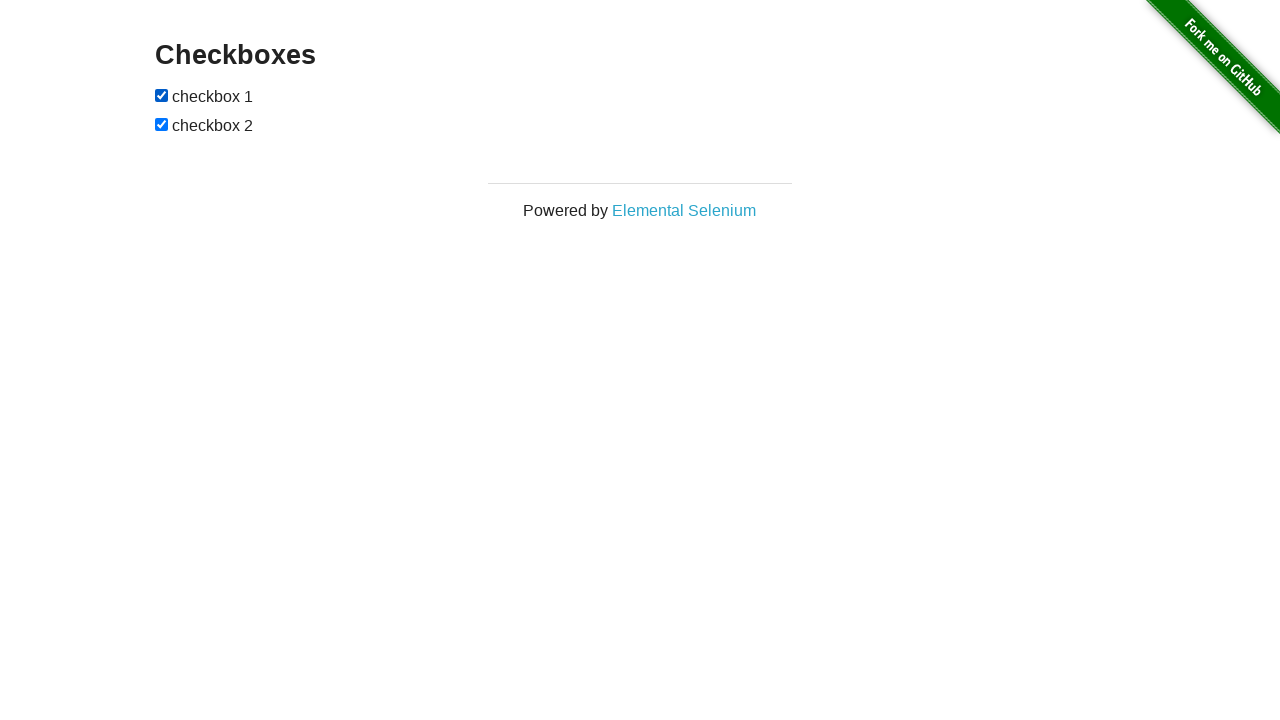